Tests that the text input field clears after adding a todo item

Starting URL: https://demo.playwright.dev/todomvc

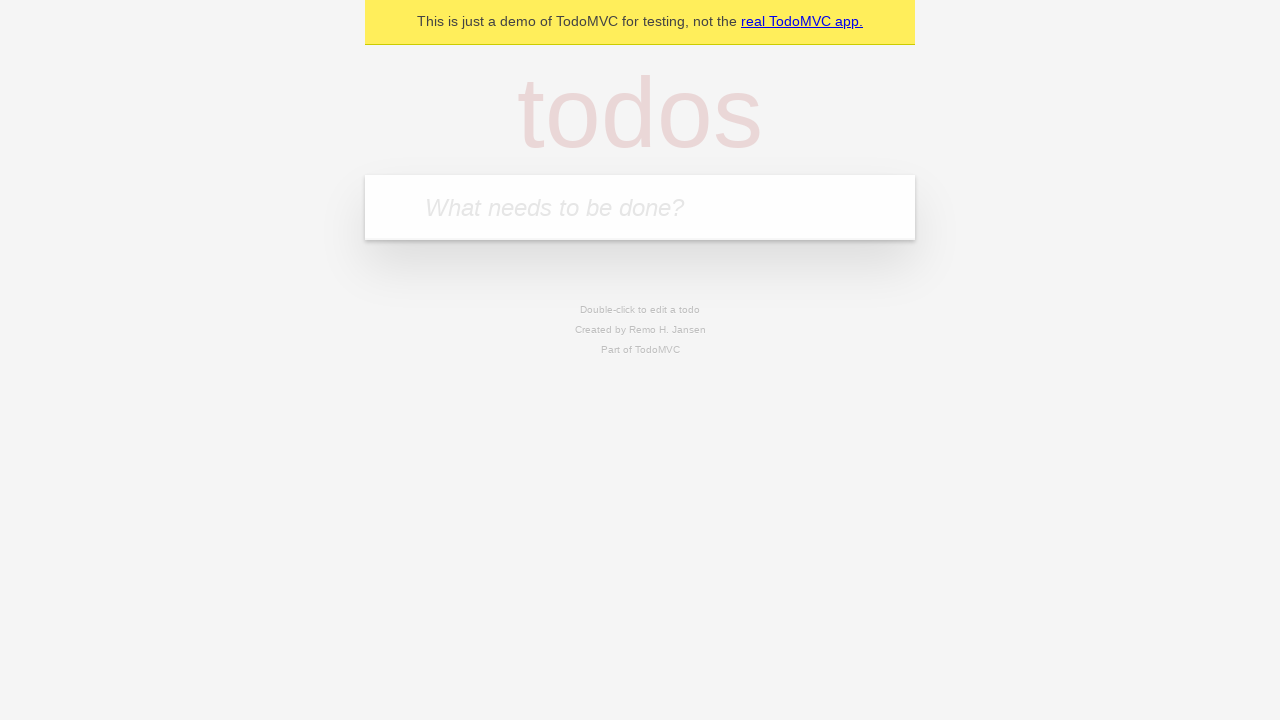

Filled new todo input field with 'buy some cheese' on .new-todo
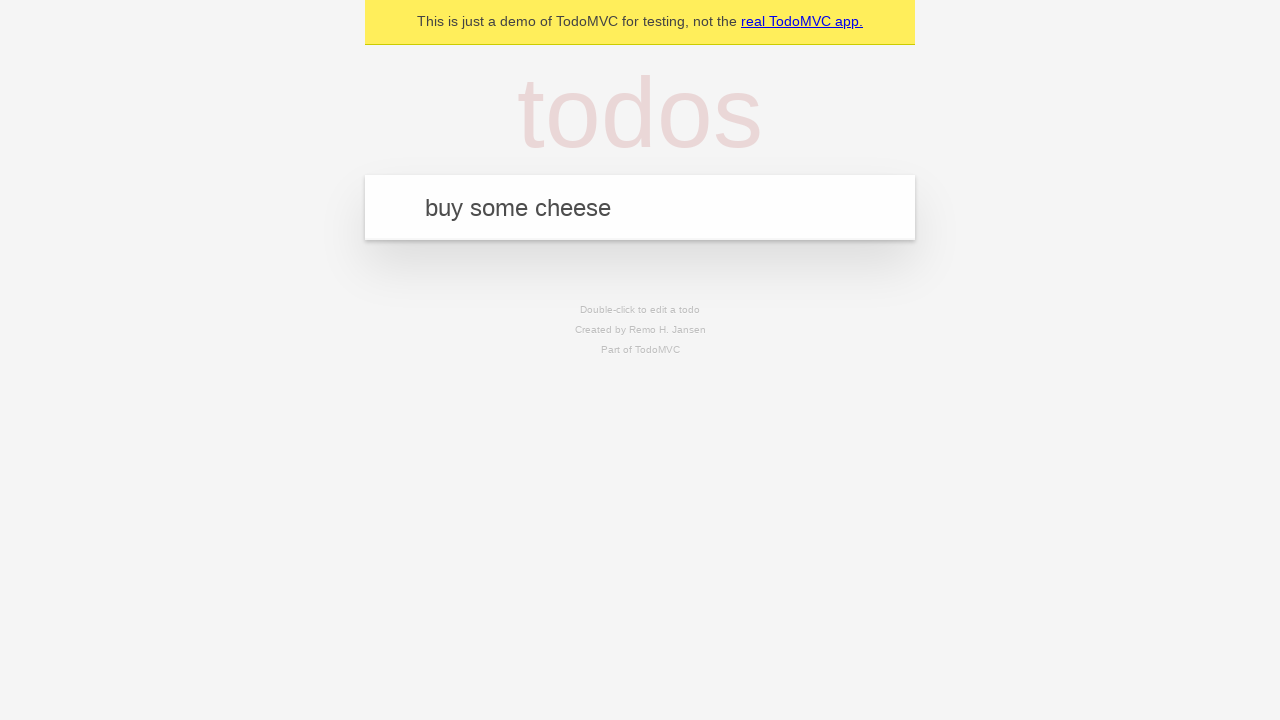

Pressed Enter to add todo item on .new-todo
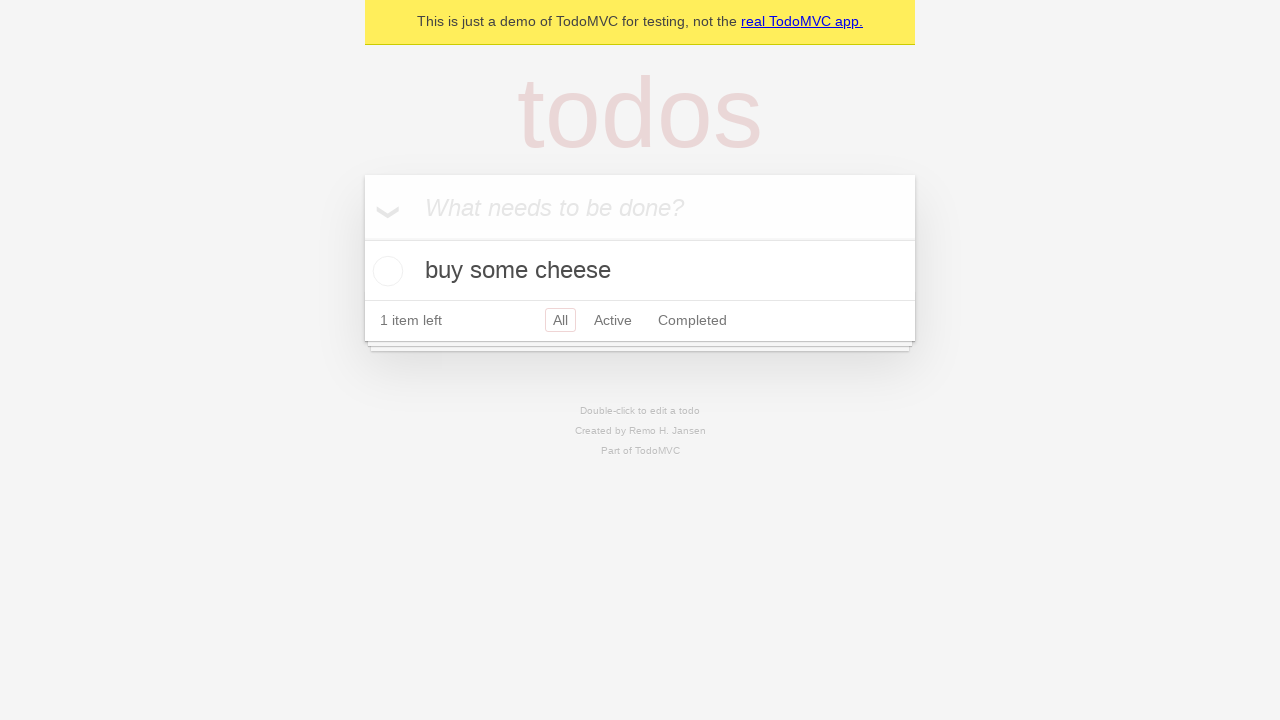

Todo item appeared in the list
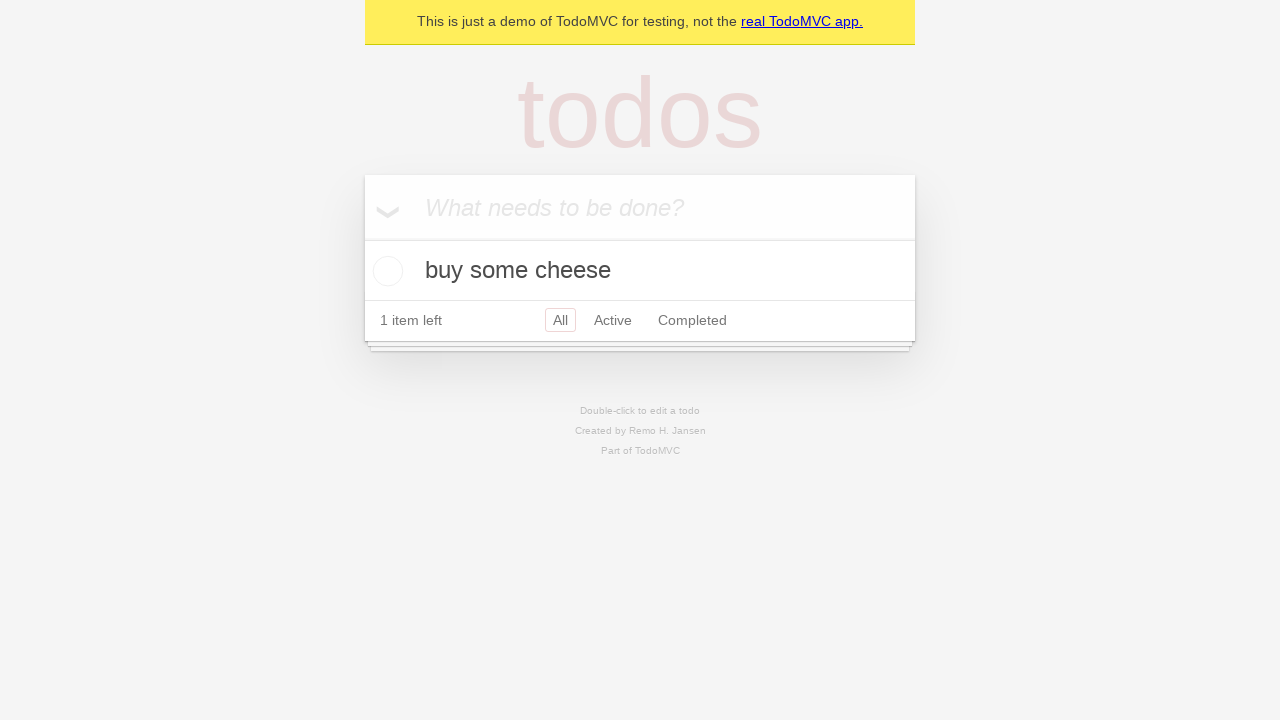

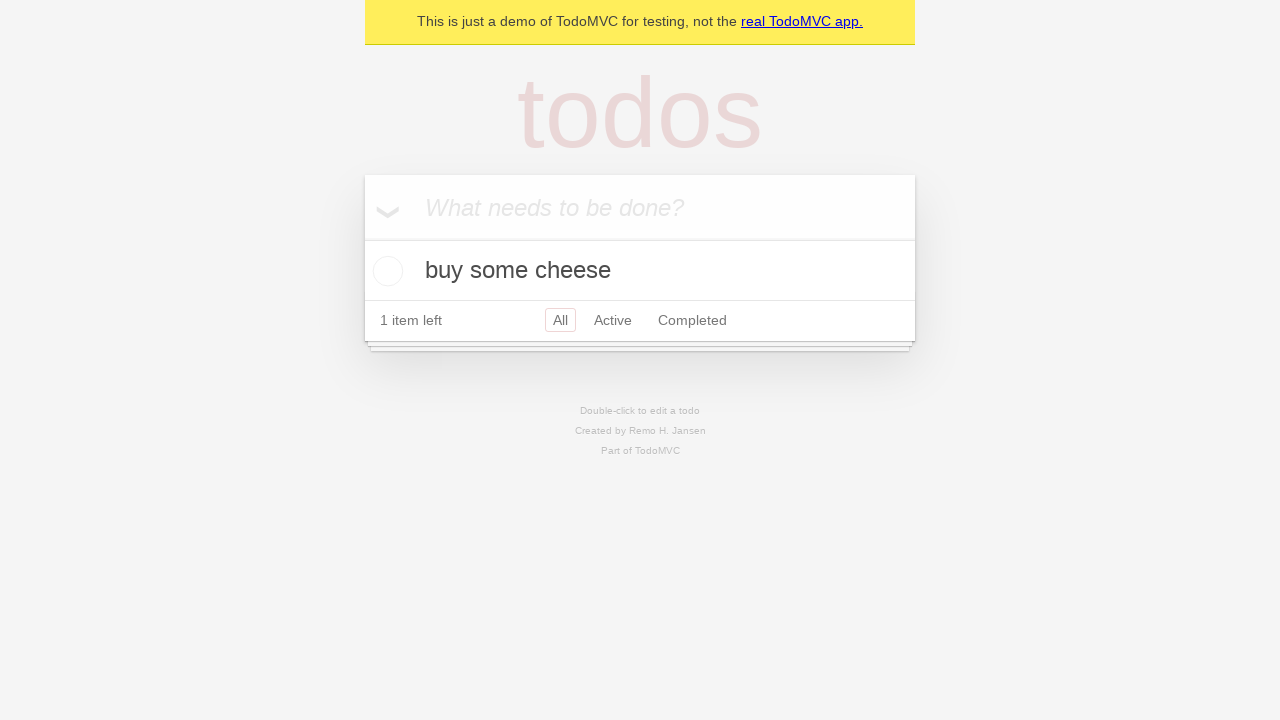